Tests page scrolling functionality by scrolling down, up, and then scrolling to a specific "Try it Yourself" button element

Starting URL: https://www.w3schools.com/howto/howto_js_popup.asp

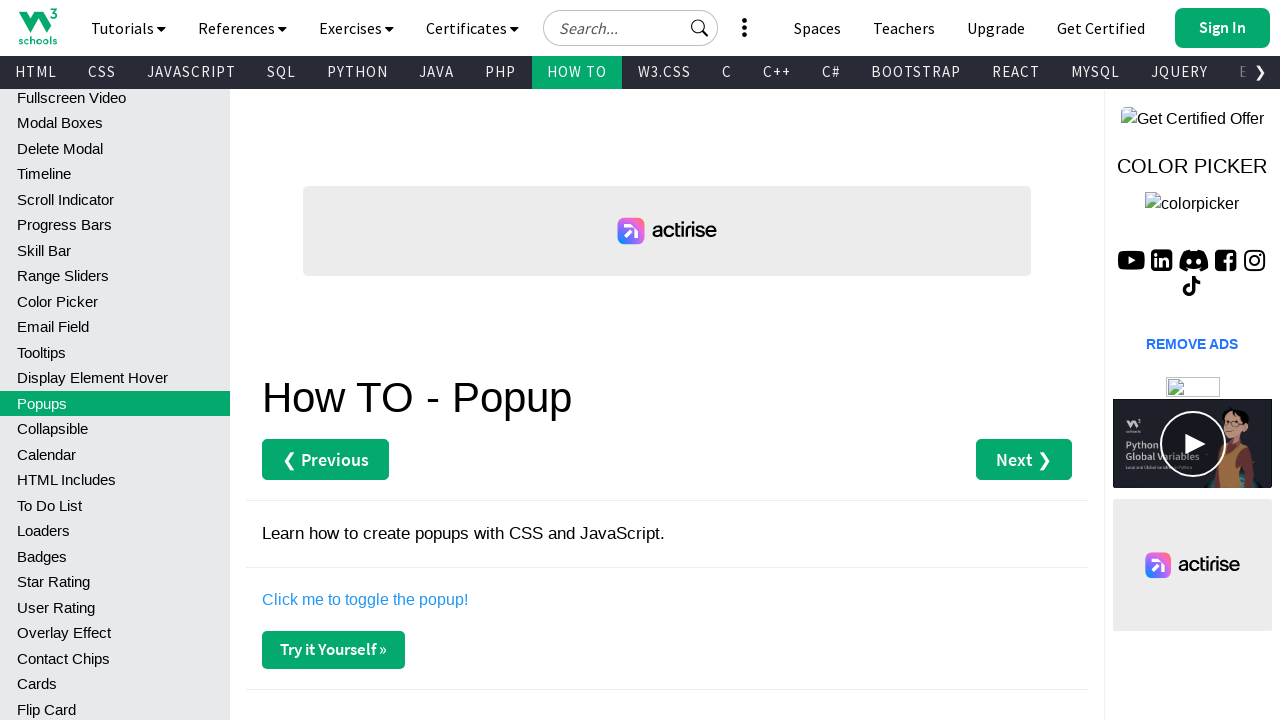

Scrolled down by 1500 pixels
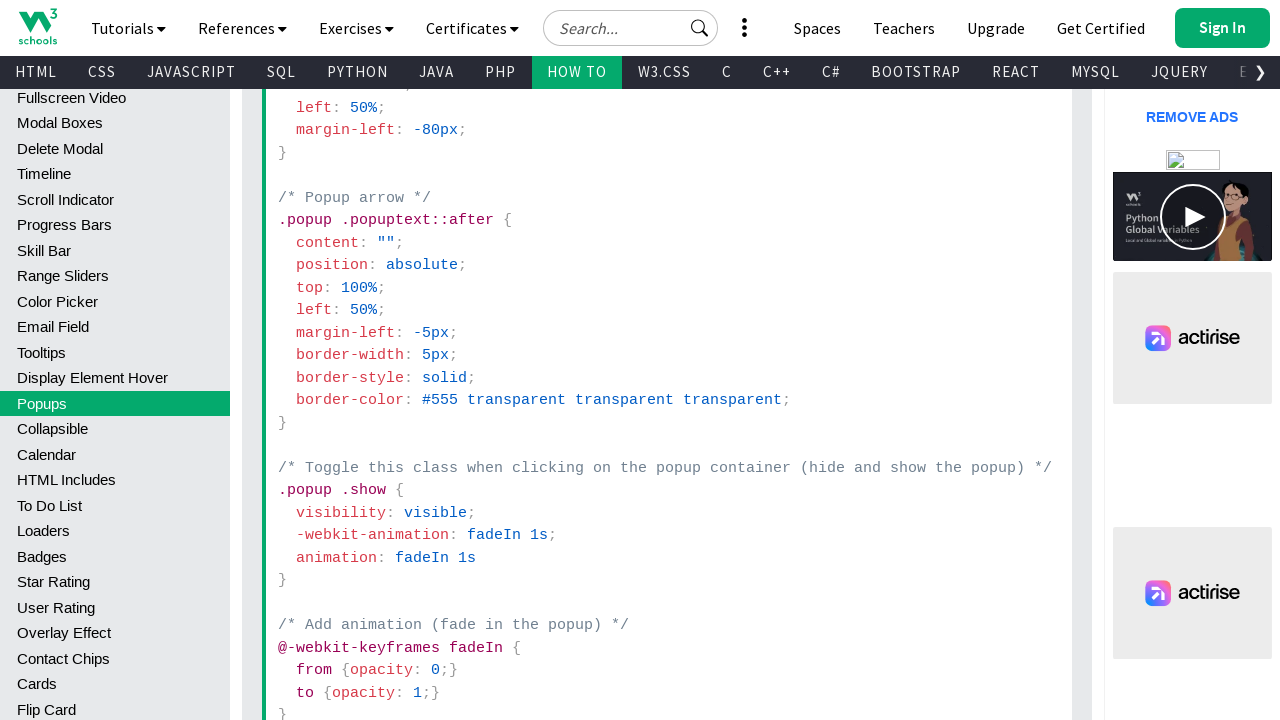

Waited 2500ms for scroll animation to complete
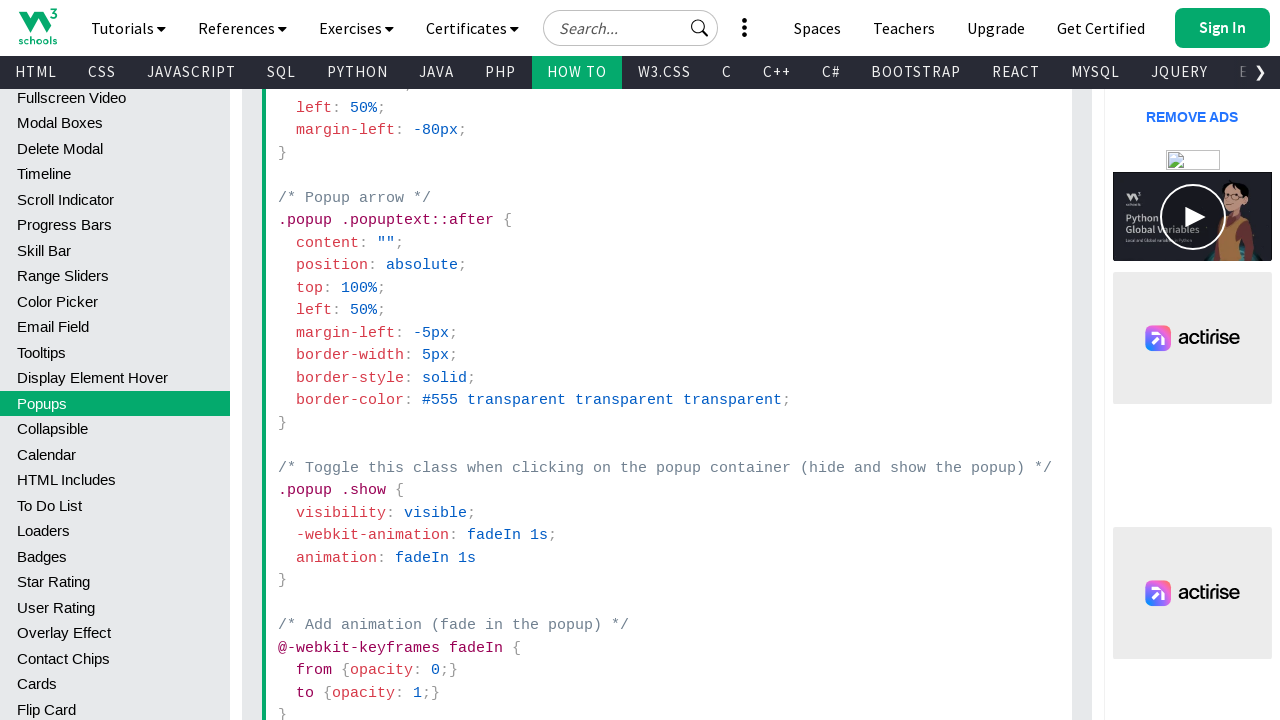

Scrolled up by 1500 pixels
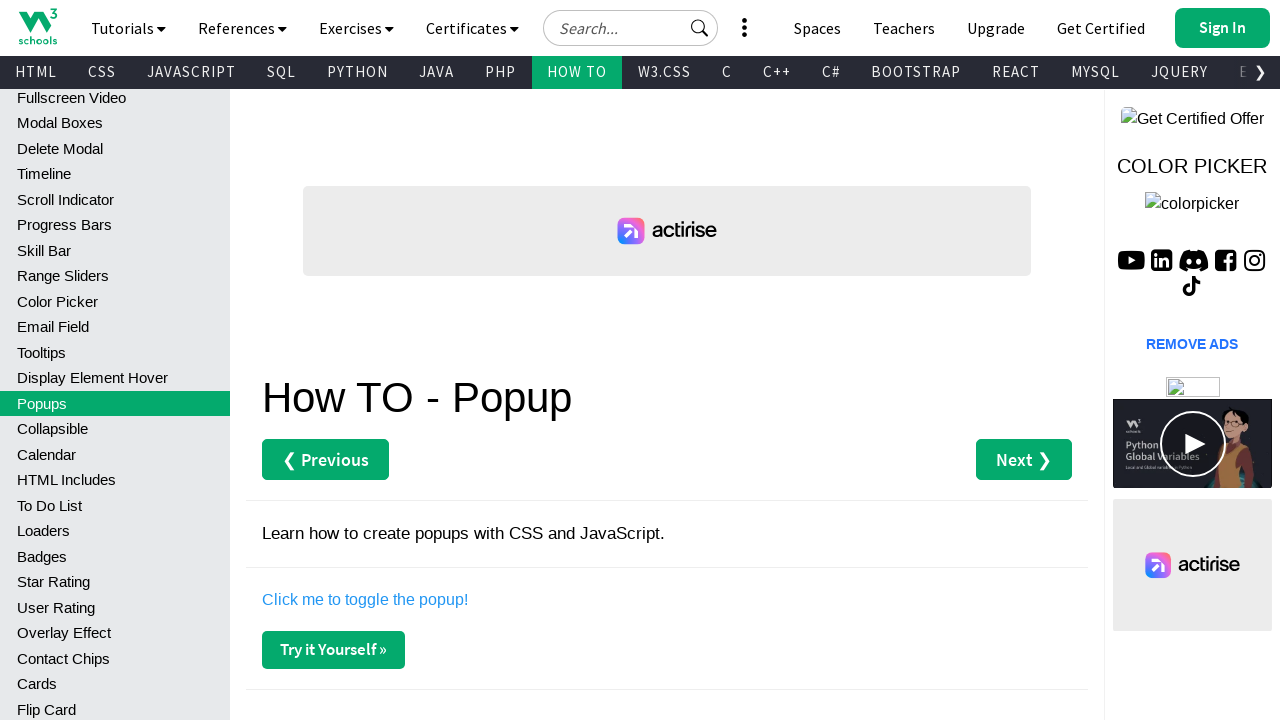

Waited 2500ms for scroll animation to complete
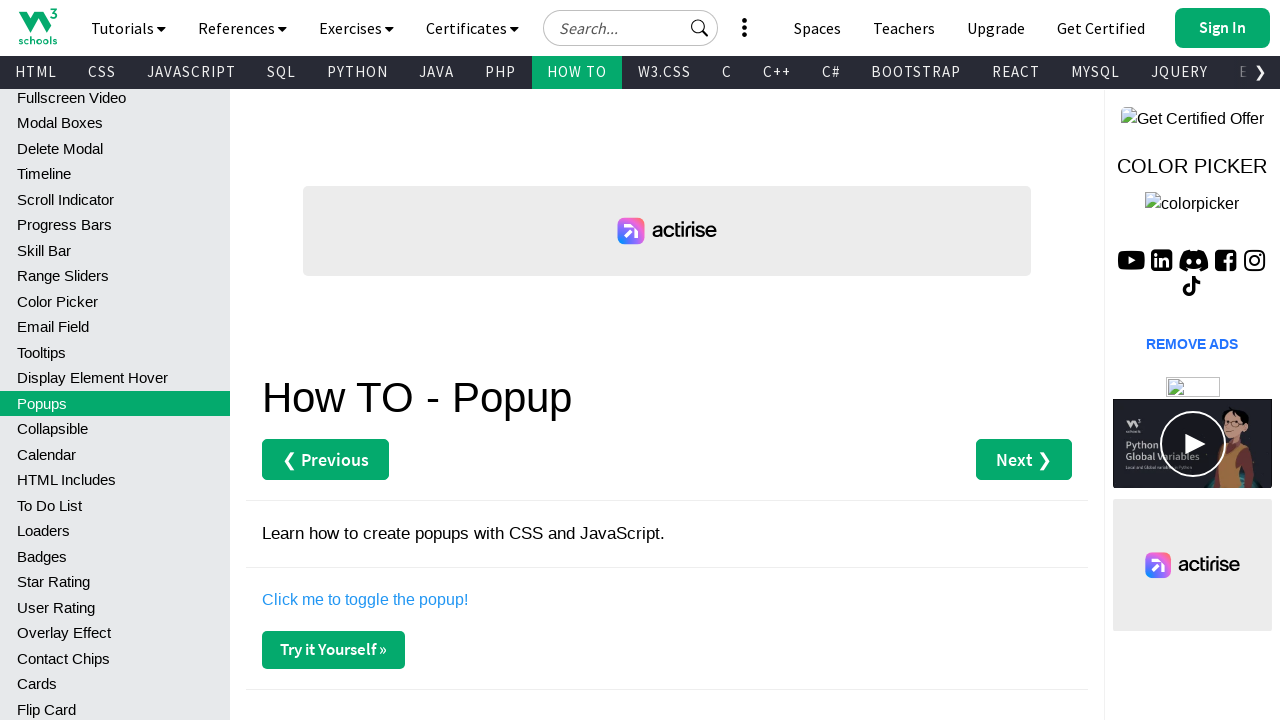

Located the second 'Try it Yourself »' button
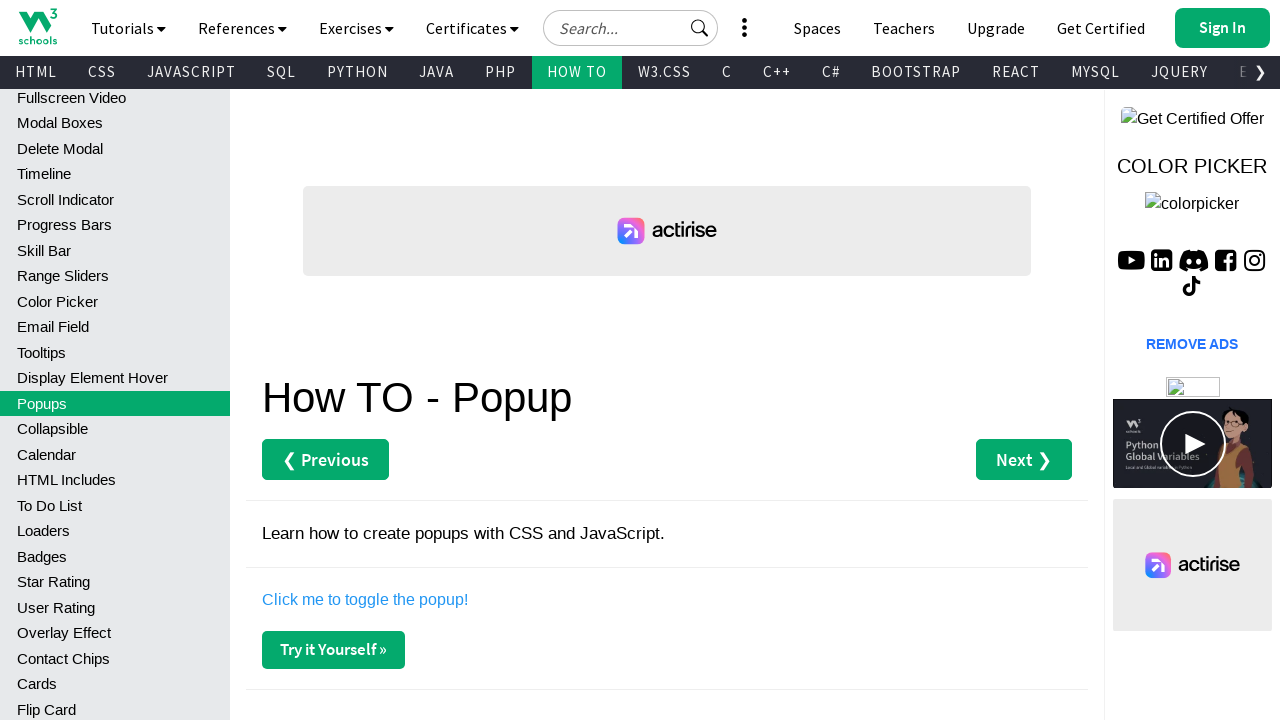

Scrolled the 'Try it Yourself »' button into view
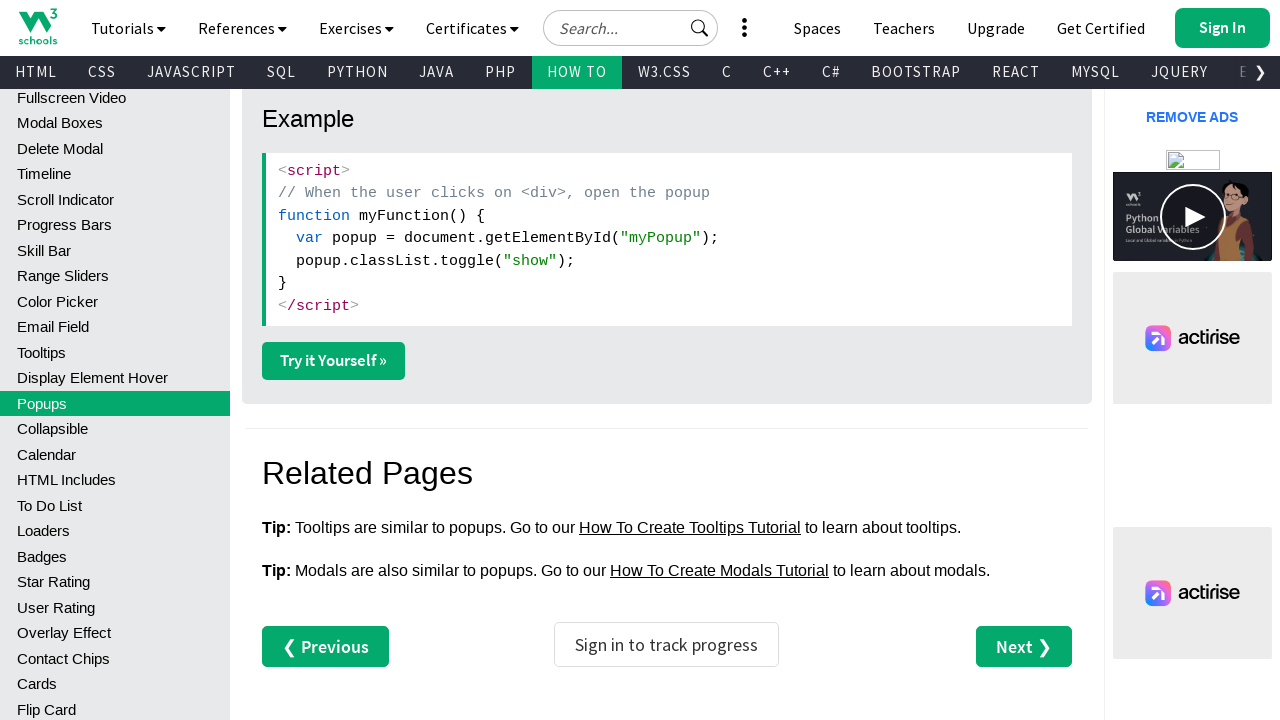

Waited 2500ms after scrolling to the button
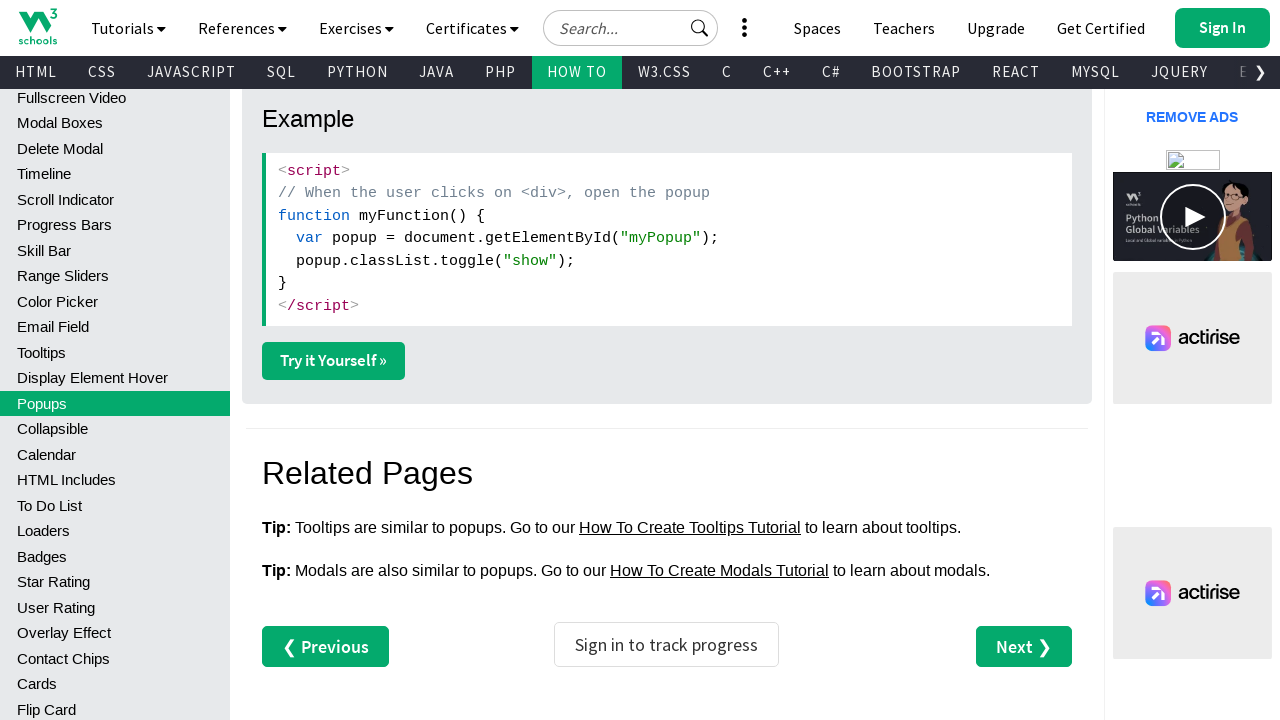

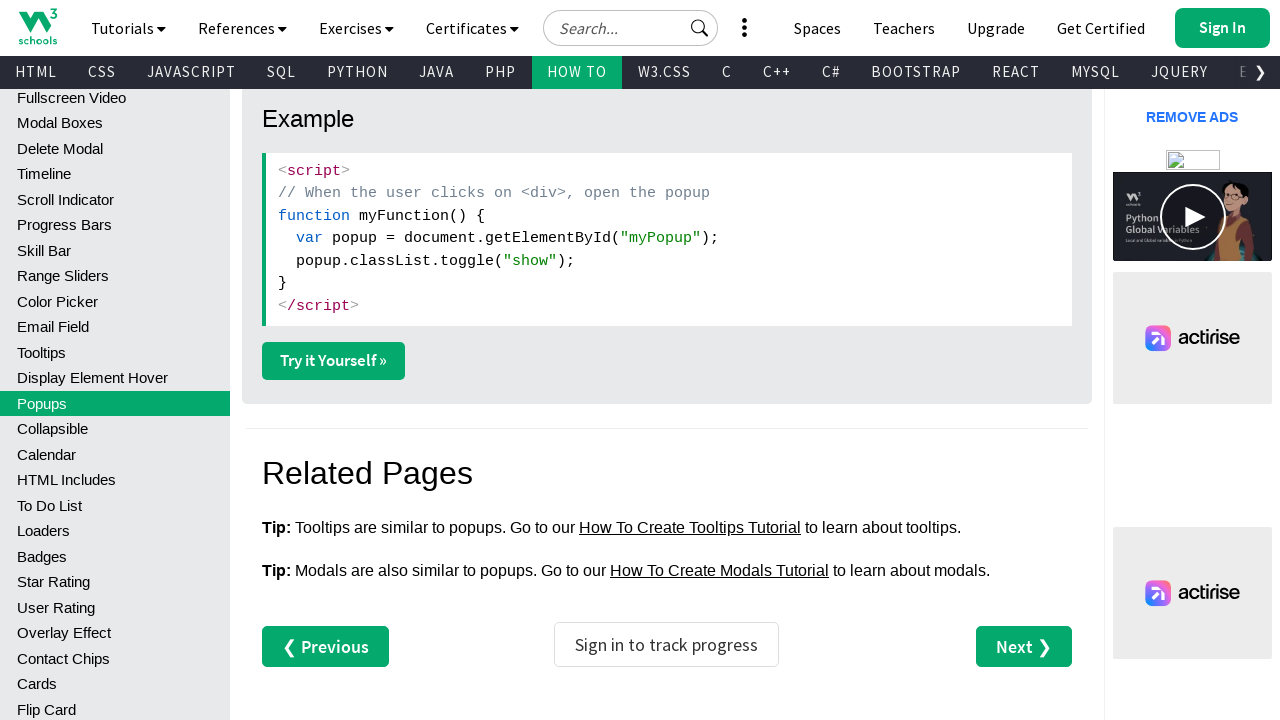